Tests AJAX functionality by clicking a button and verifying that AJAX content loads correctly

Starting URL: https://www.w3schools.com/js/js_ajax_intro.asp

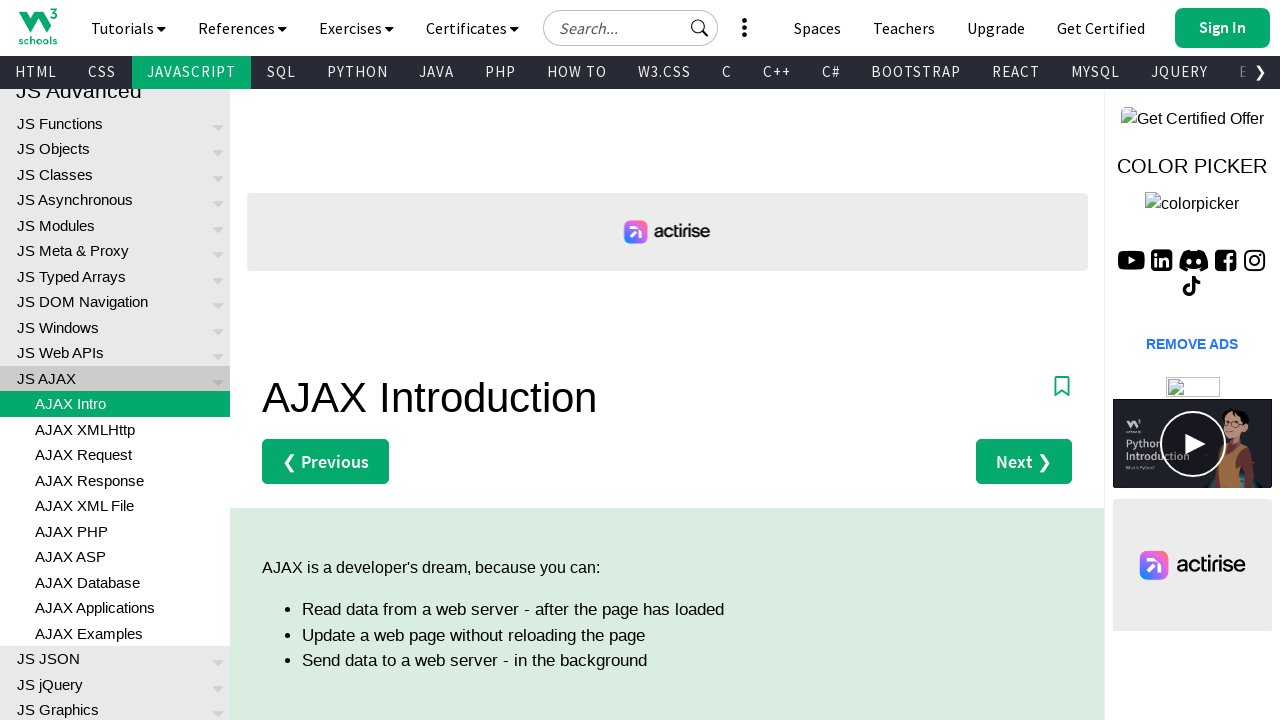

Navigated to AJAX introduction page
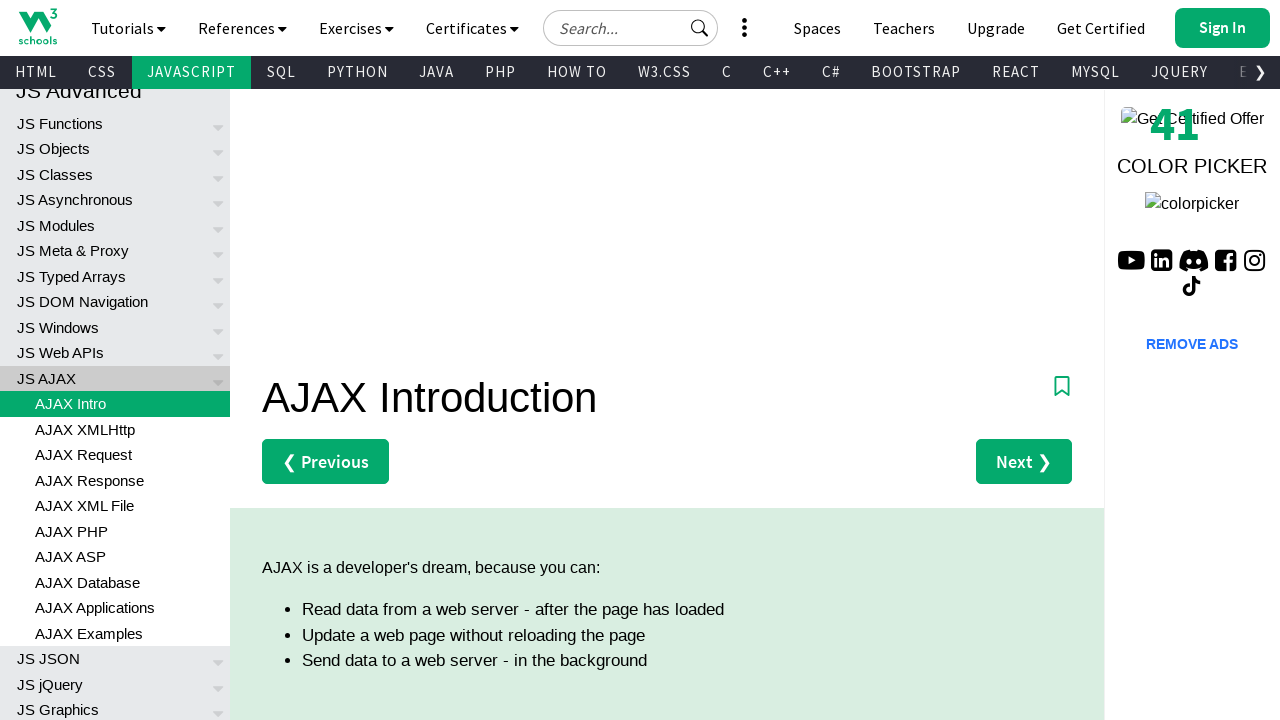

Clicked AJAX demo button at (344, 360) on #demo button
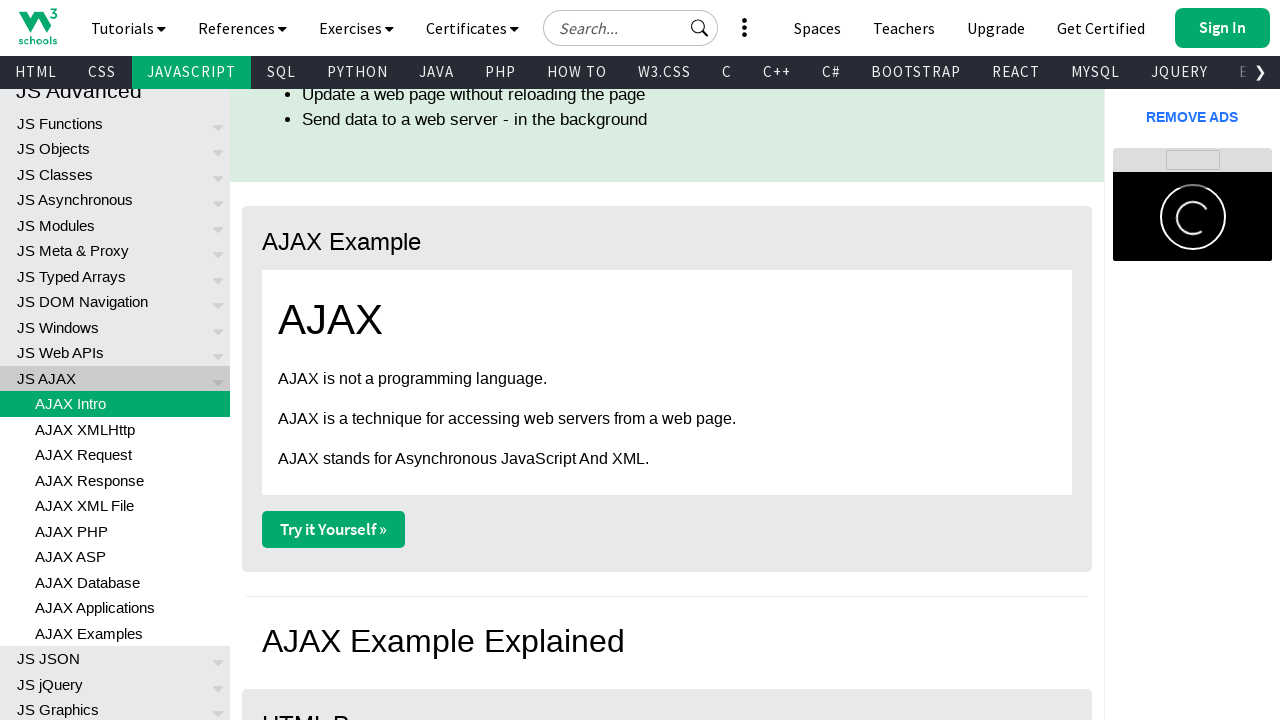

AJAX content loaded with h1 heading visible
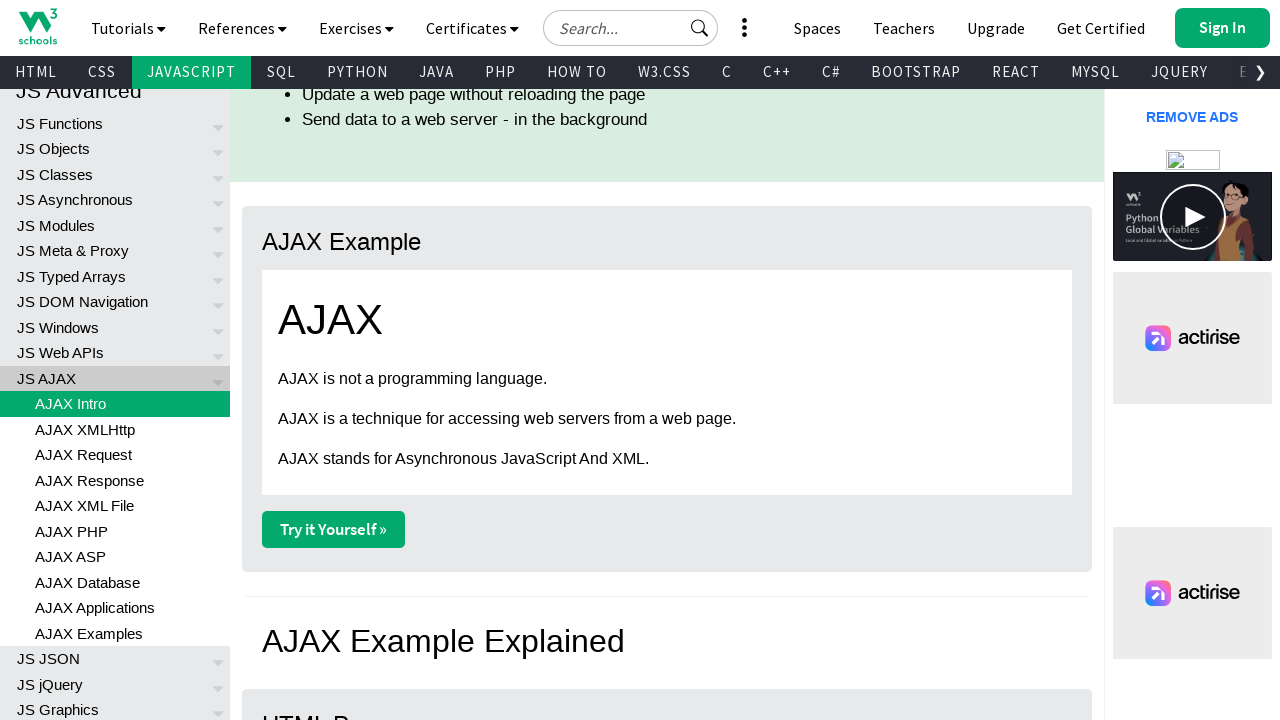

Retrieved heading text from AJAX content
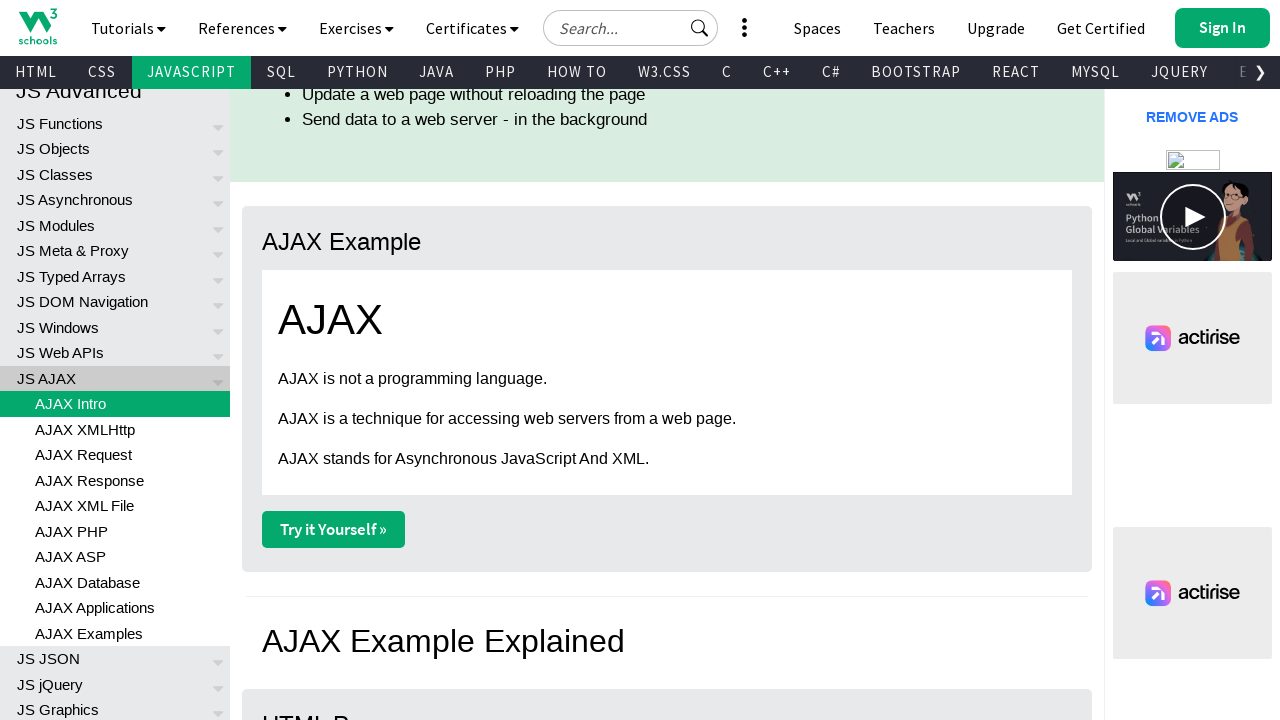

Verified heading text is 'AJAX'
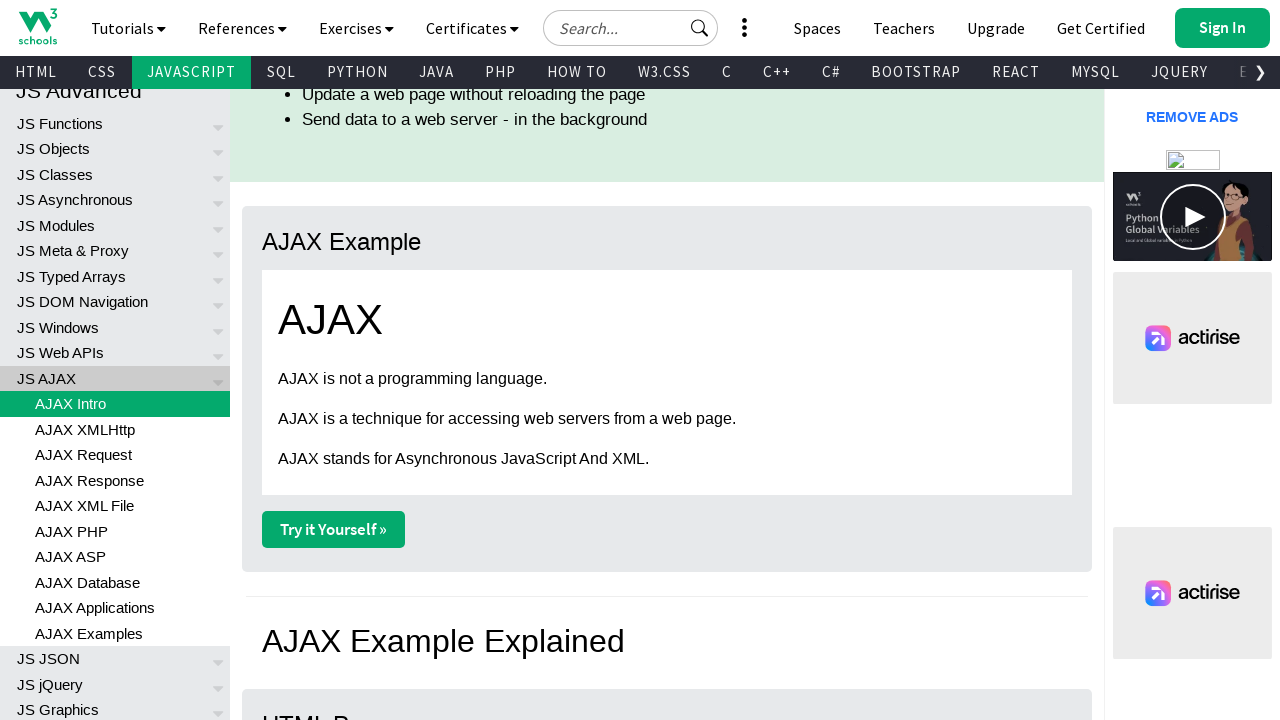

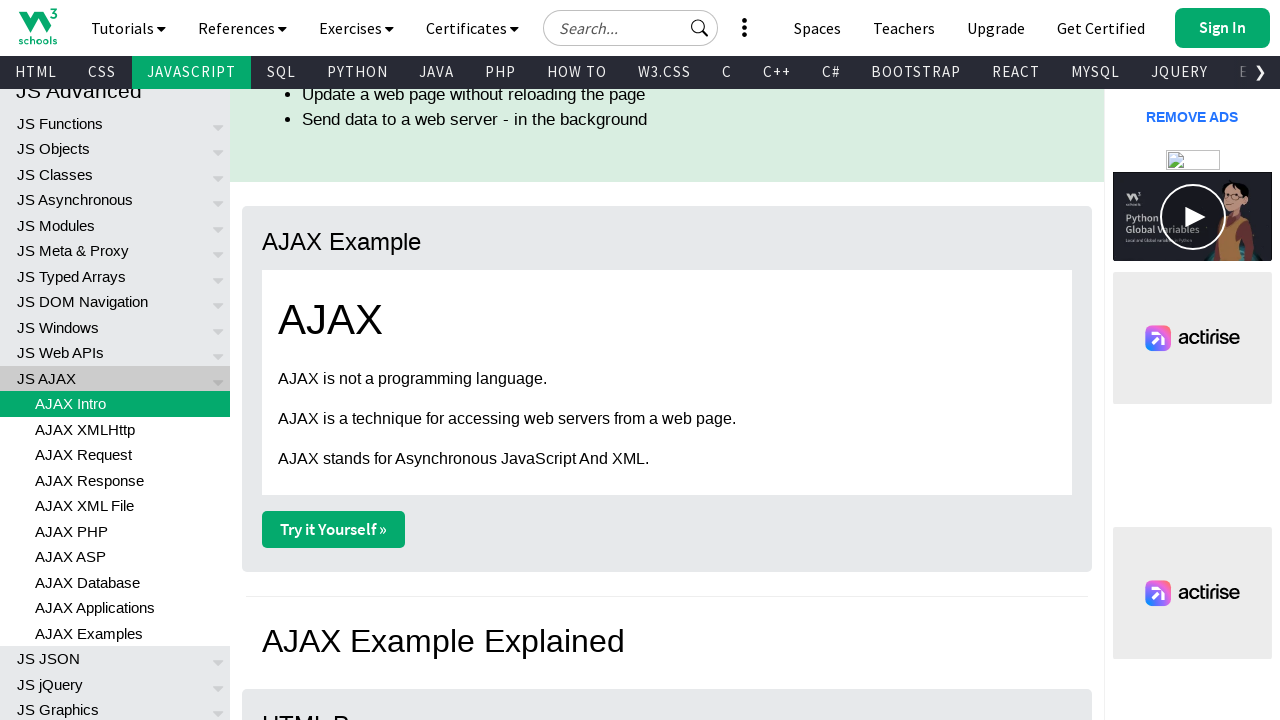